Toggles the second checkbox on and then off, verifying state changes.

Starting URL: https://the-internet.herokuapp.com/checkboxes

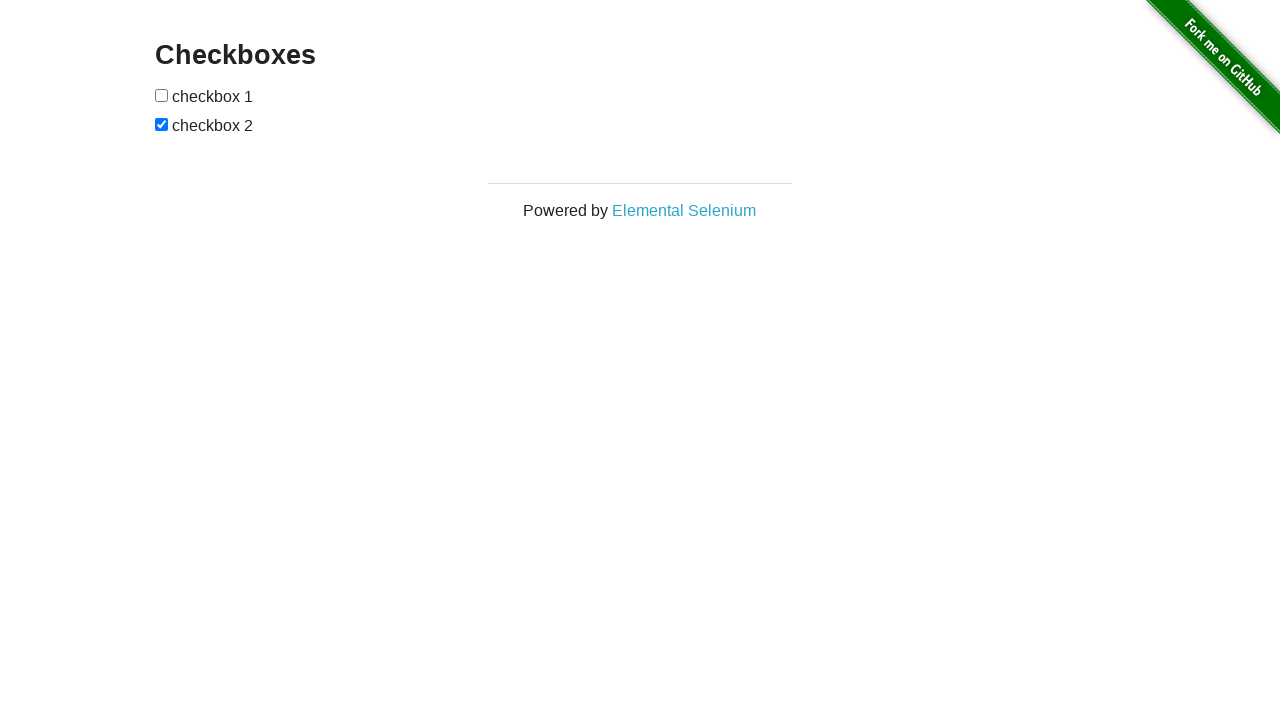

Located the second checkbox element
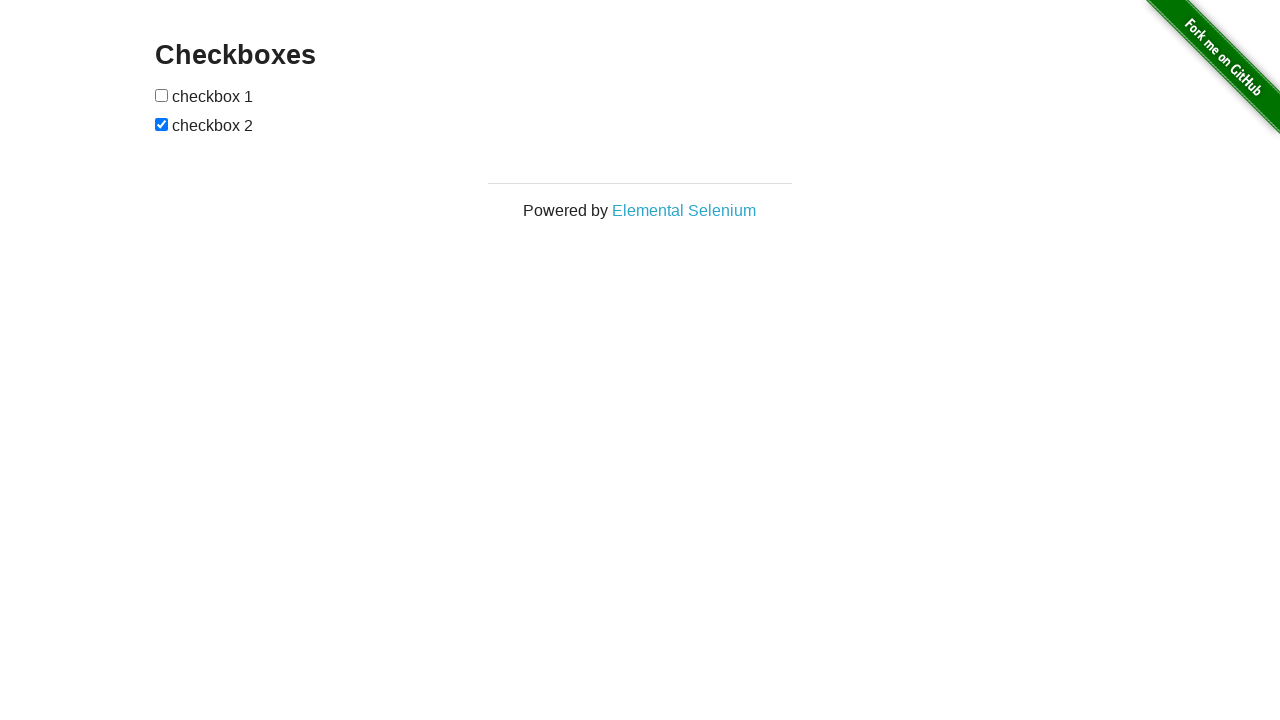

Toggled the second checkbox on on internal:role=checkbox >> nth=1
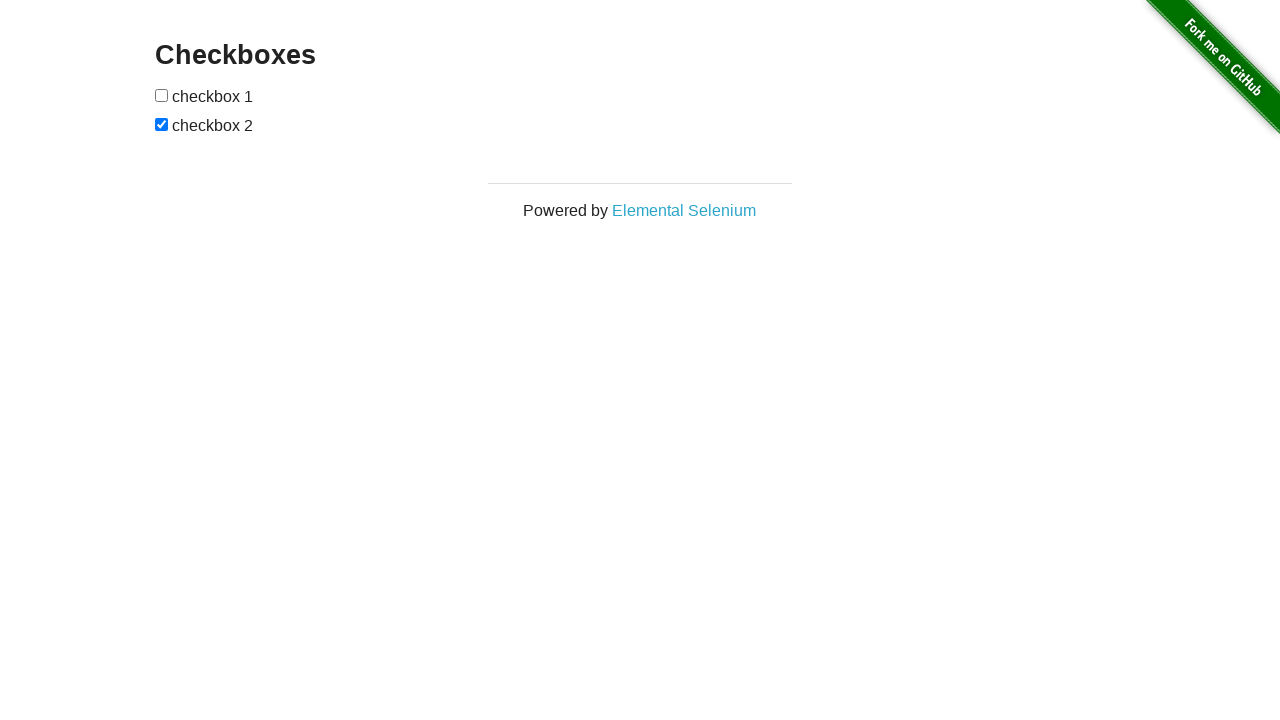

Verified the second checkbox is now checked
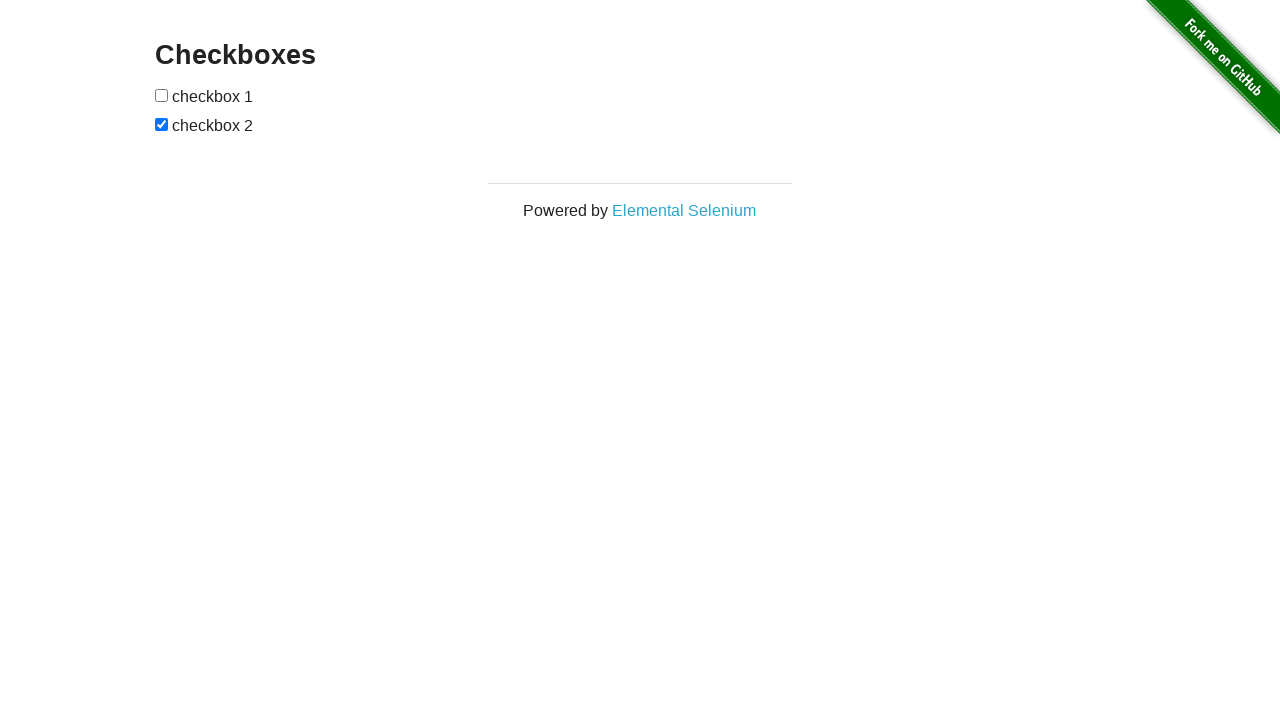

Toggled the second checkbox off at (162, 124) on internal:role=checkbox >> nth=1
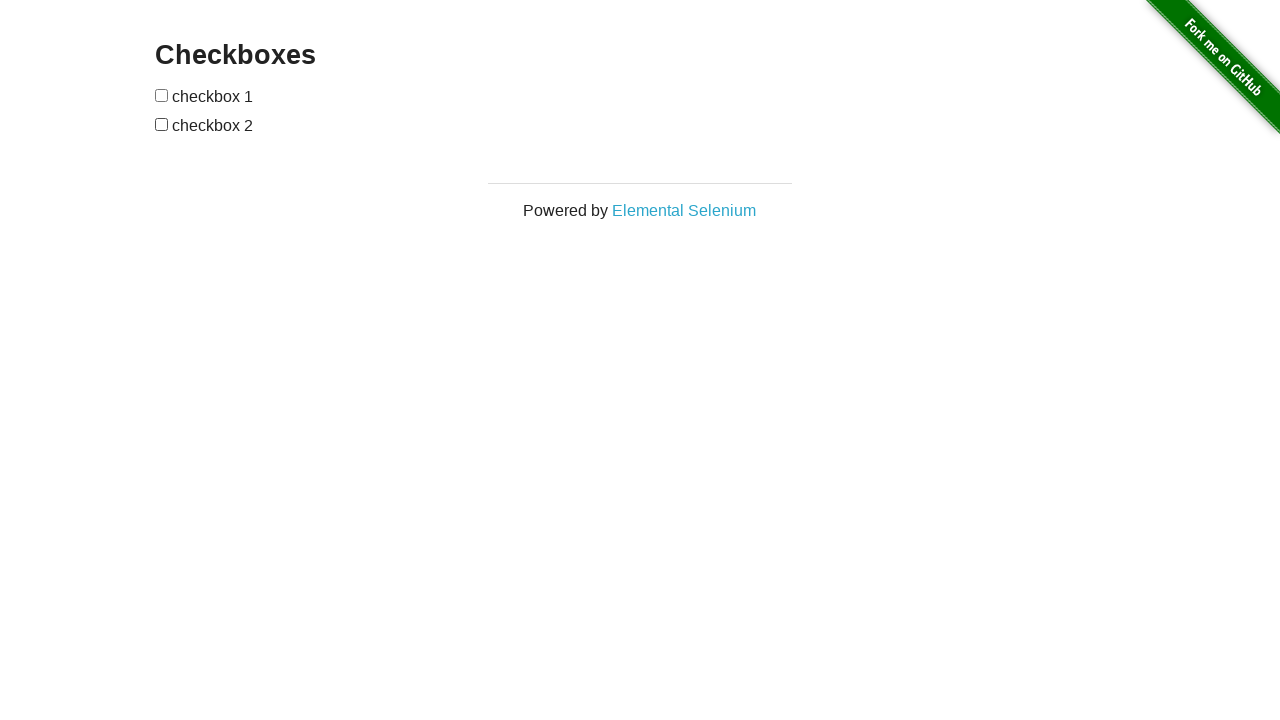

Verified the second checkbox is now unchecked
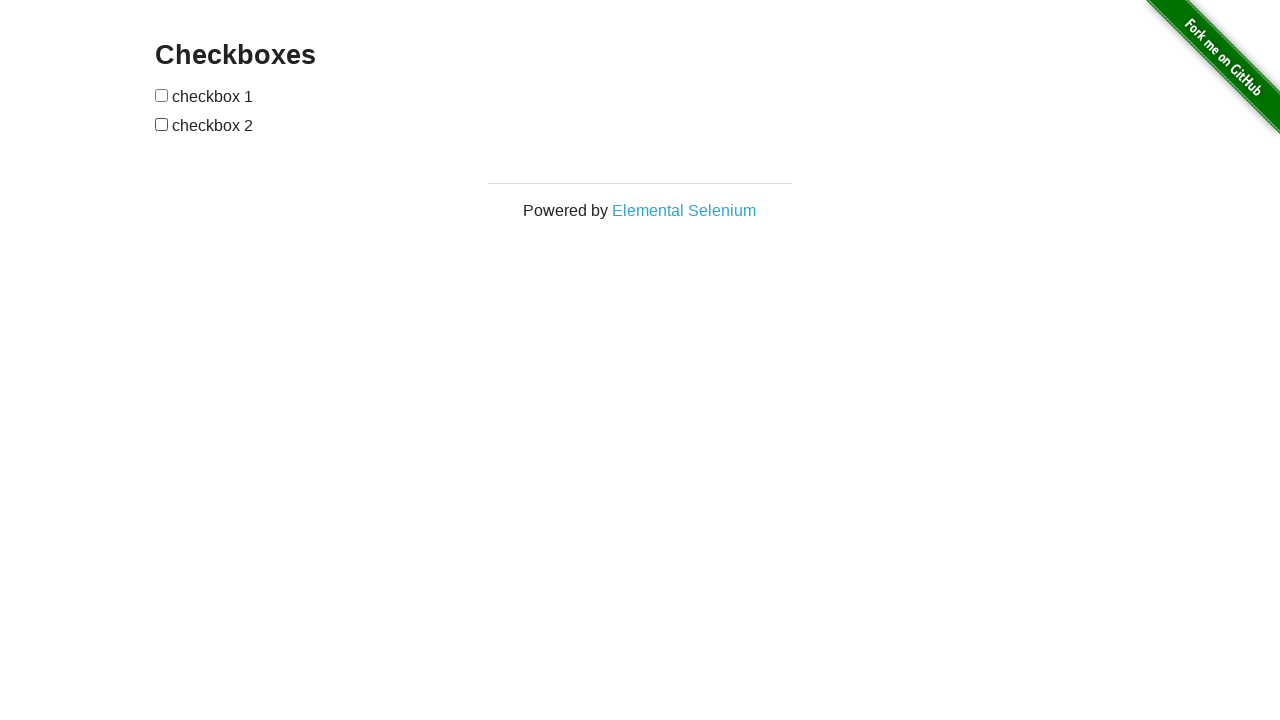

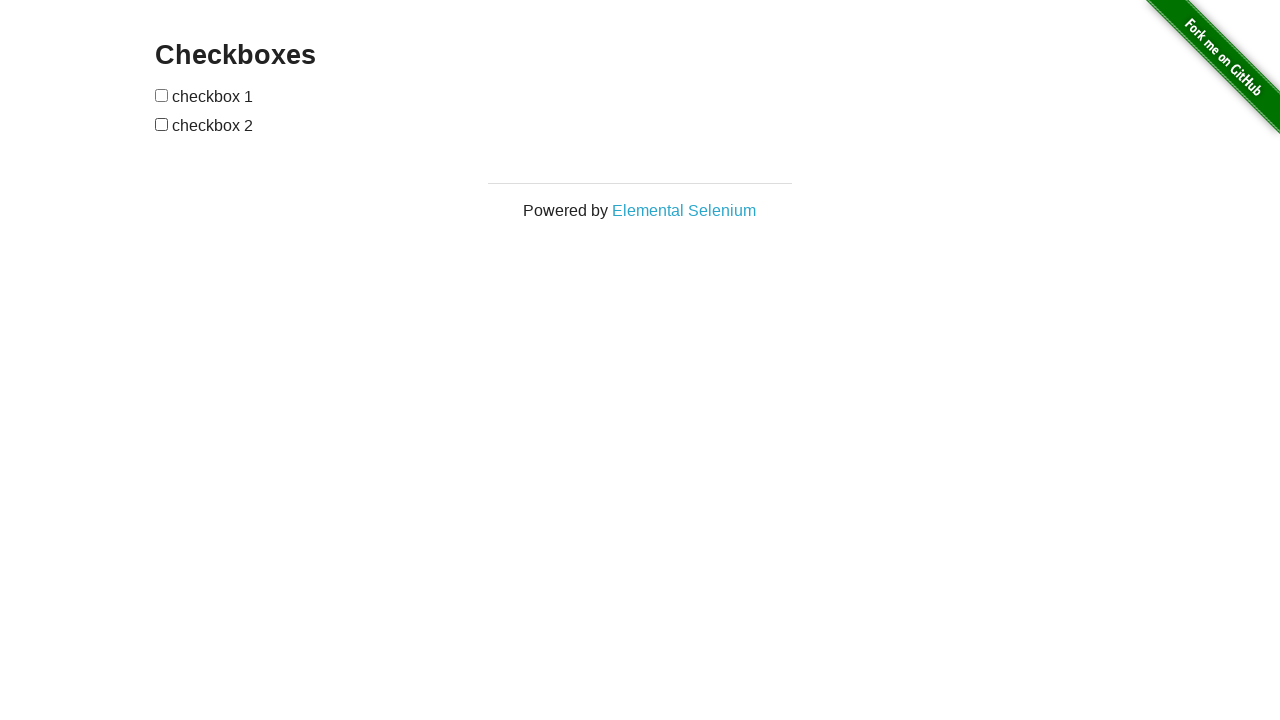